Tests navigation on the Guru99 iframes tutorial page by verifying the page title and clicking a link to the demo site.

Starting URL: https://www.guru99.com/handling-iframes-selenium.html

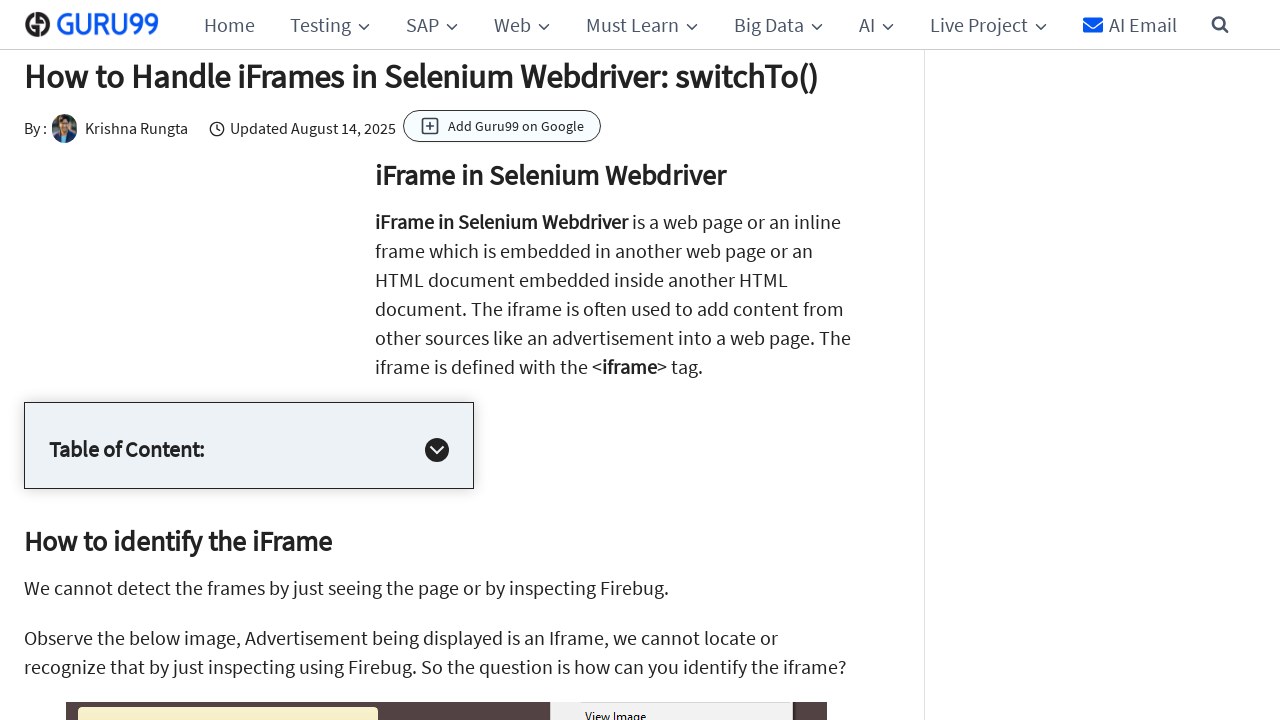

Verified page title matches expected value
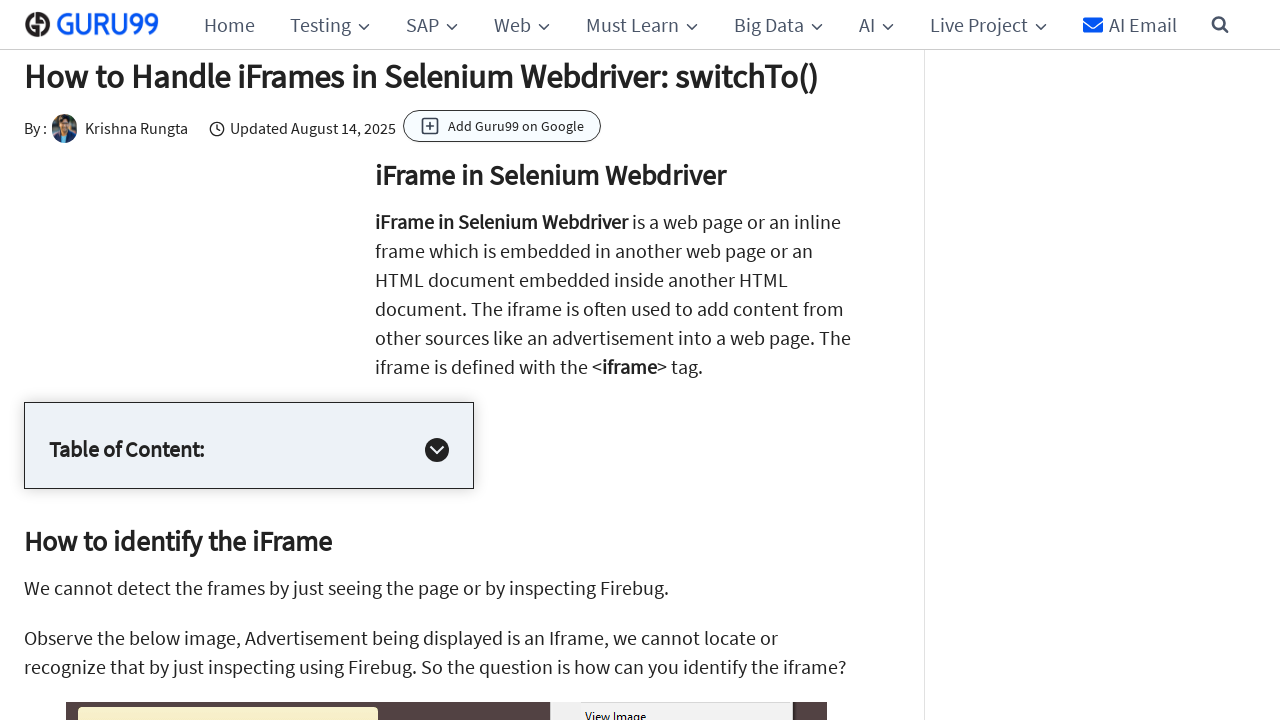

Waited 1000ms for page stability
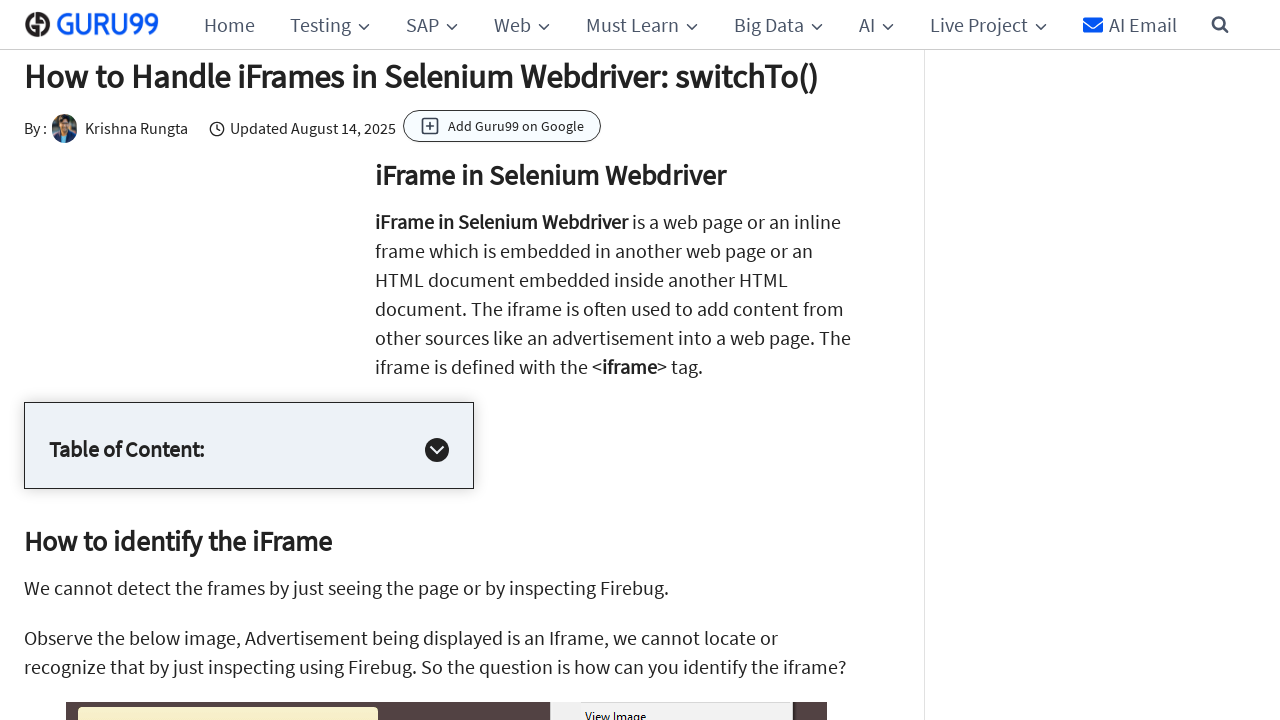

Clicked link to demo.guru99.com/test/guru99home/ at (634, 361) on a[href='https://demo.guru99.com/test/guru99home/']
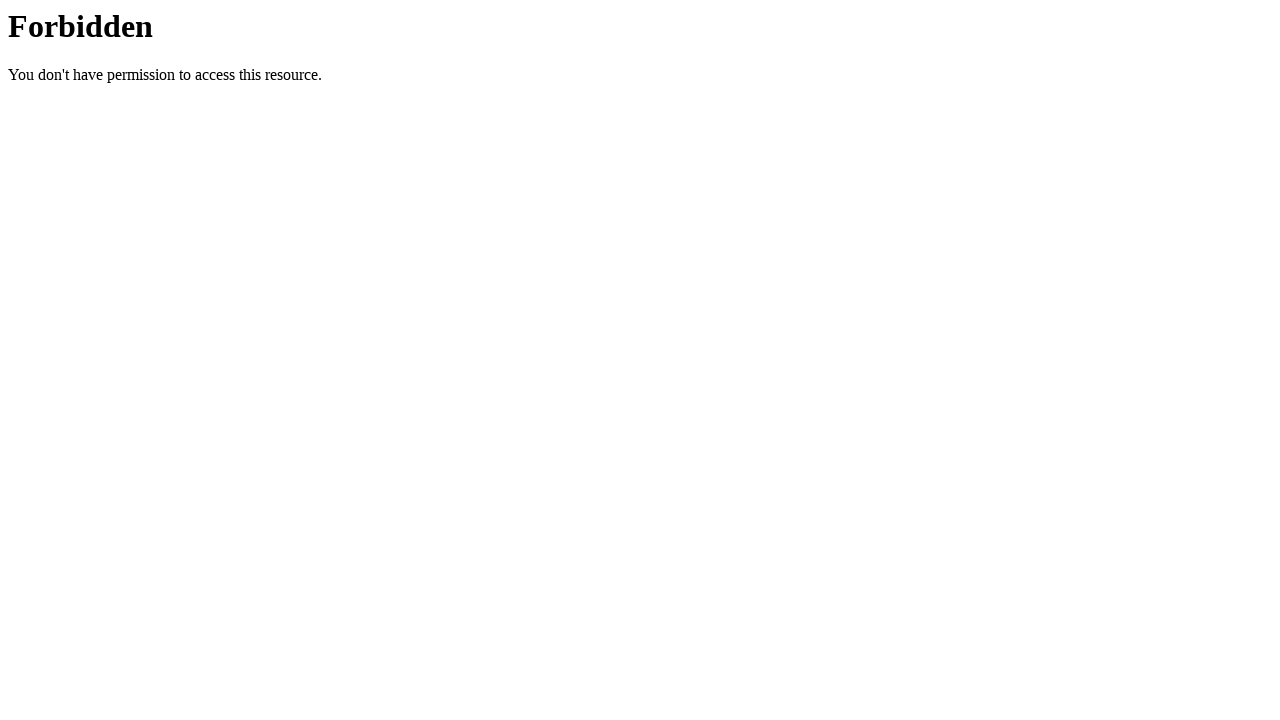

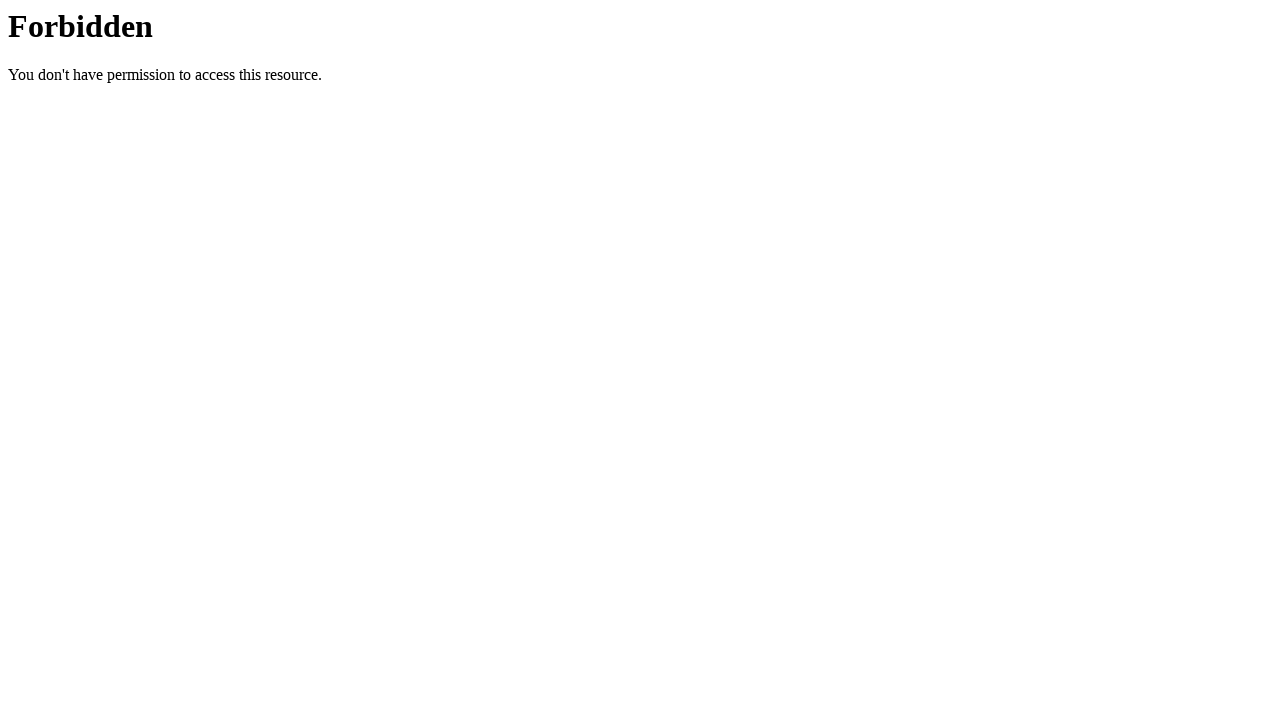